Iterates through products on the page (testing console logging functionality)

Starting URL: https://rahulshettyacademy.com/seleniumPractise/#/

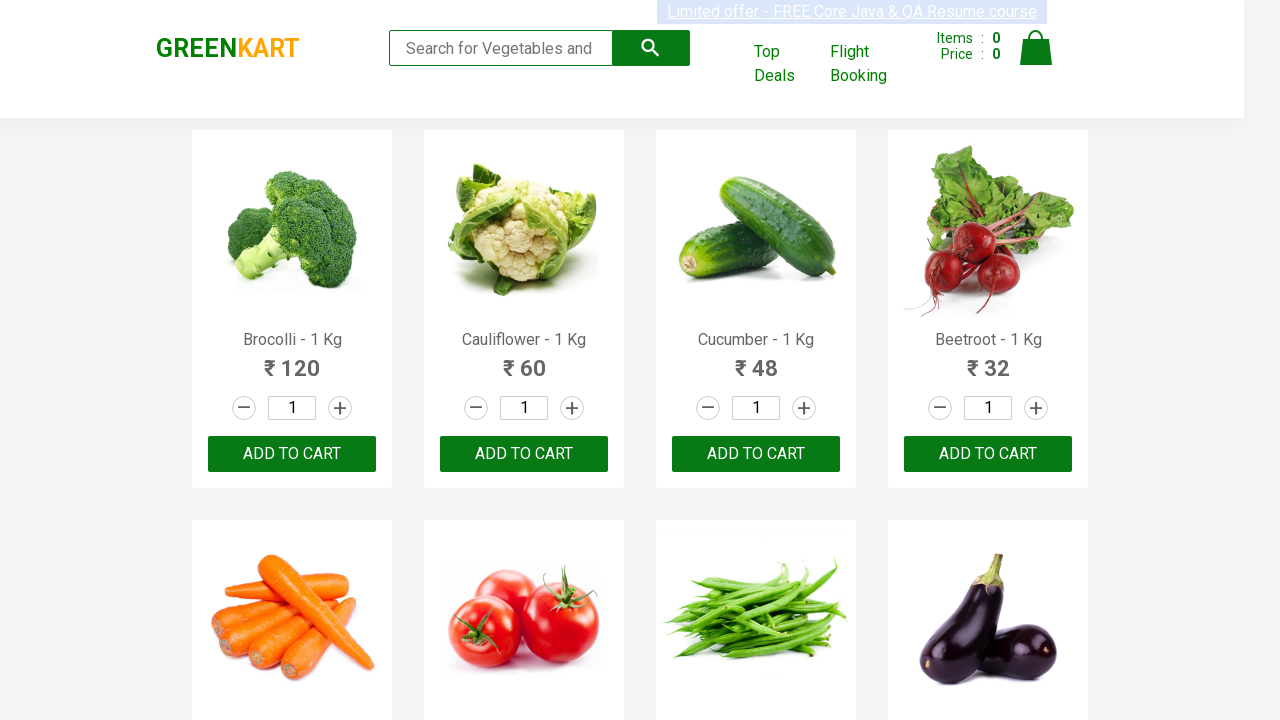

Waited for products to load on the page
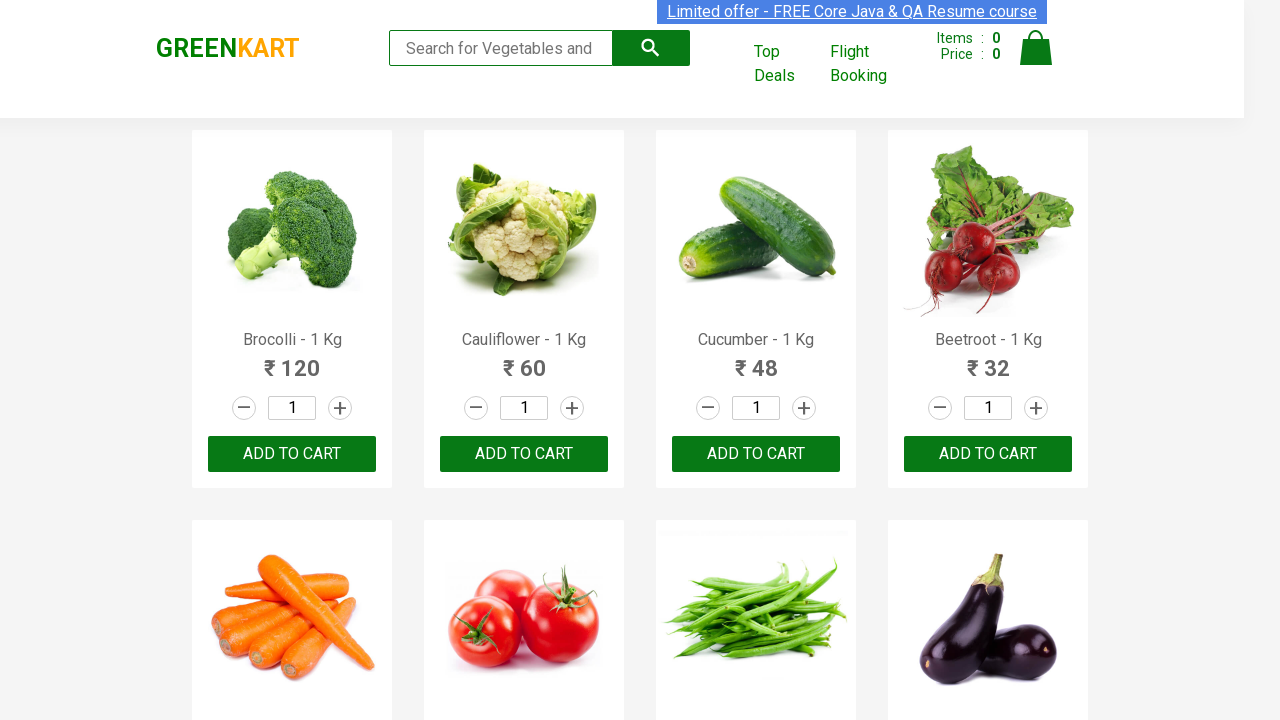

Retrieved all product elements from the page
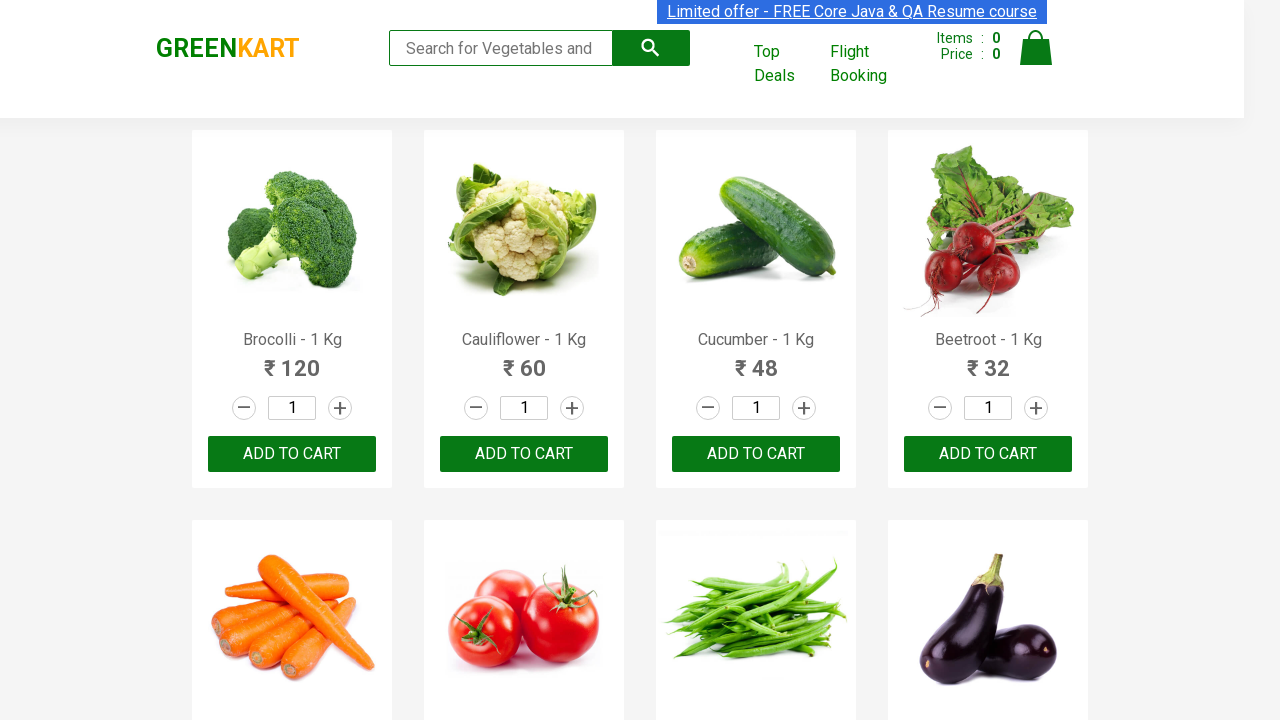

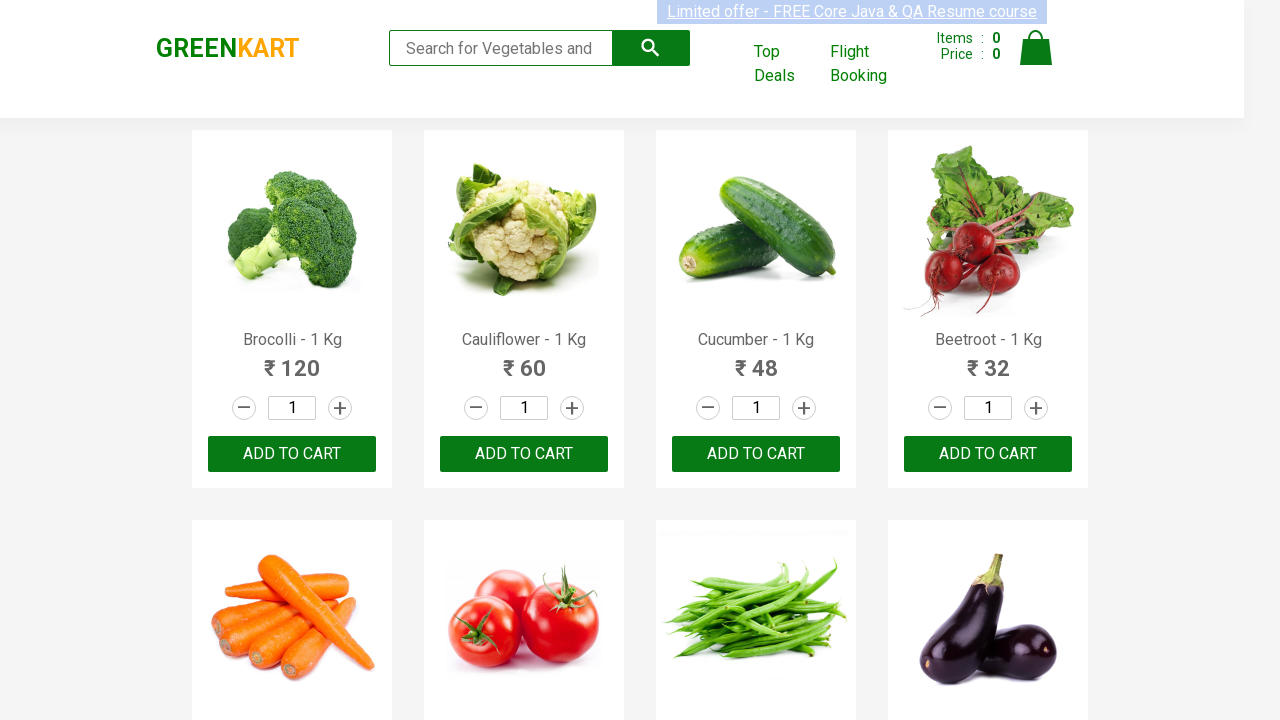